Tests mouse hover functionality by sequentially hovering over navigation menu items including SwitchTo, Widgets, Interactions, WYSIWYG, and More menu elements.

Starting URL: https://demo.automationtesting.in/Register.html

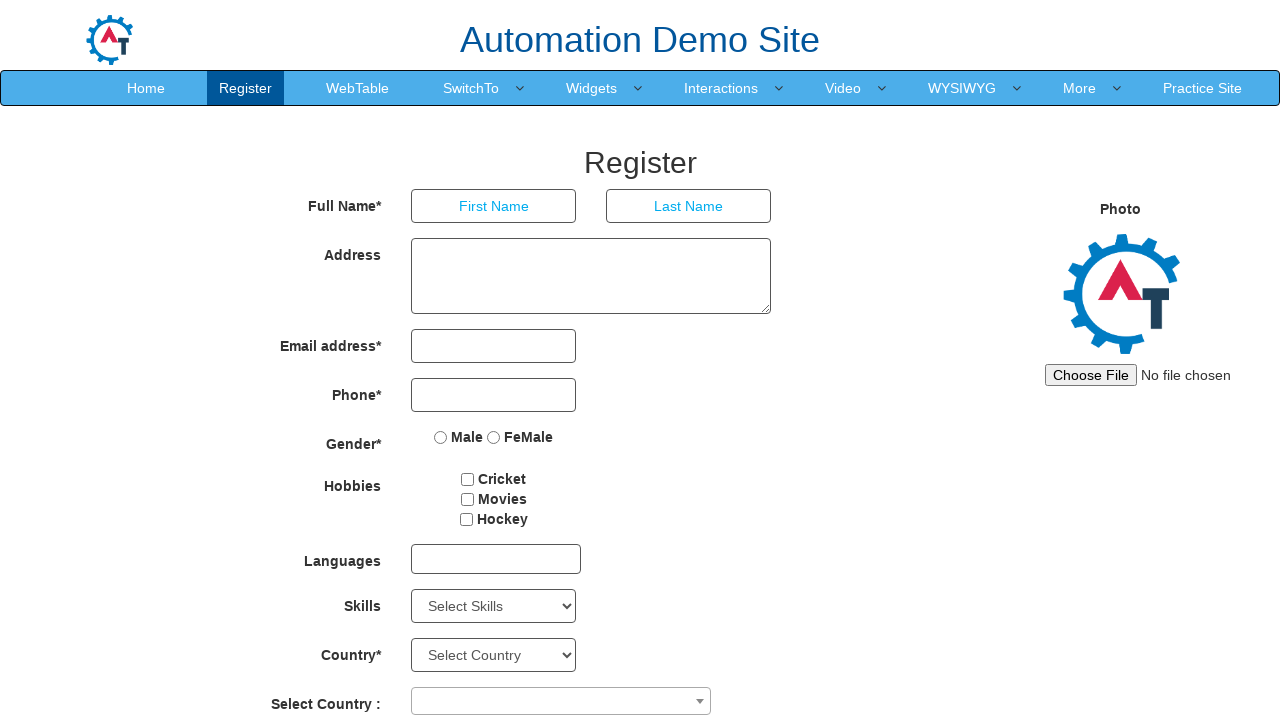

Page loaded with networkidle state
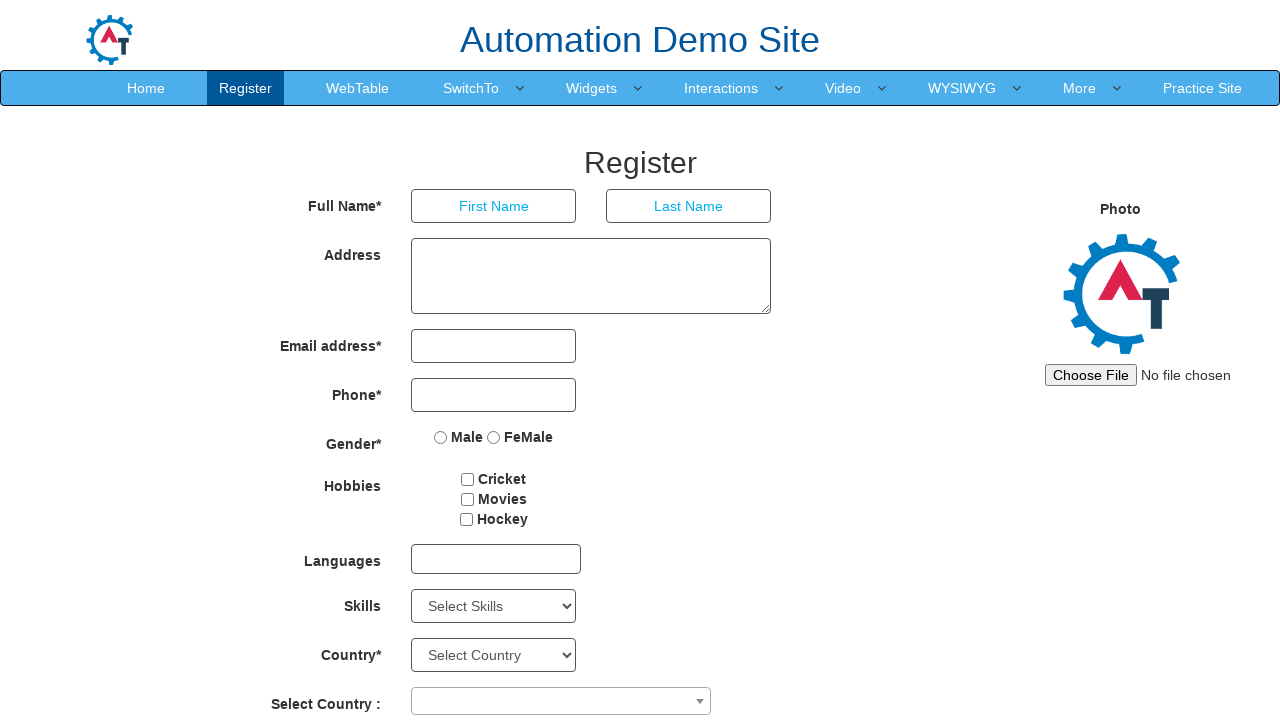

Hovered over SwitchTo menu item at (471, 88) on xpath=//*[text()='SwitchTo']
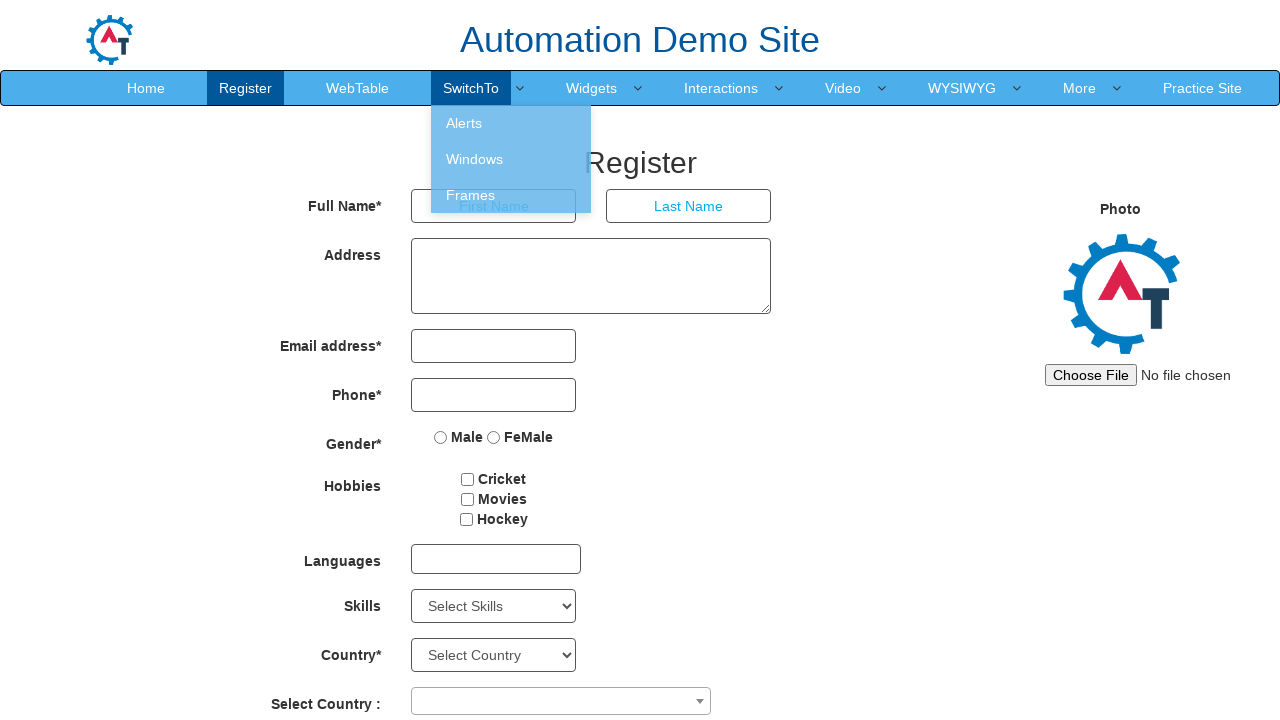

Waited 2 seconds after hovering SwitchTo
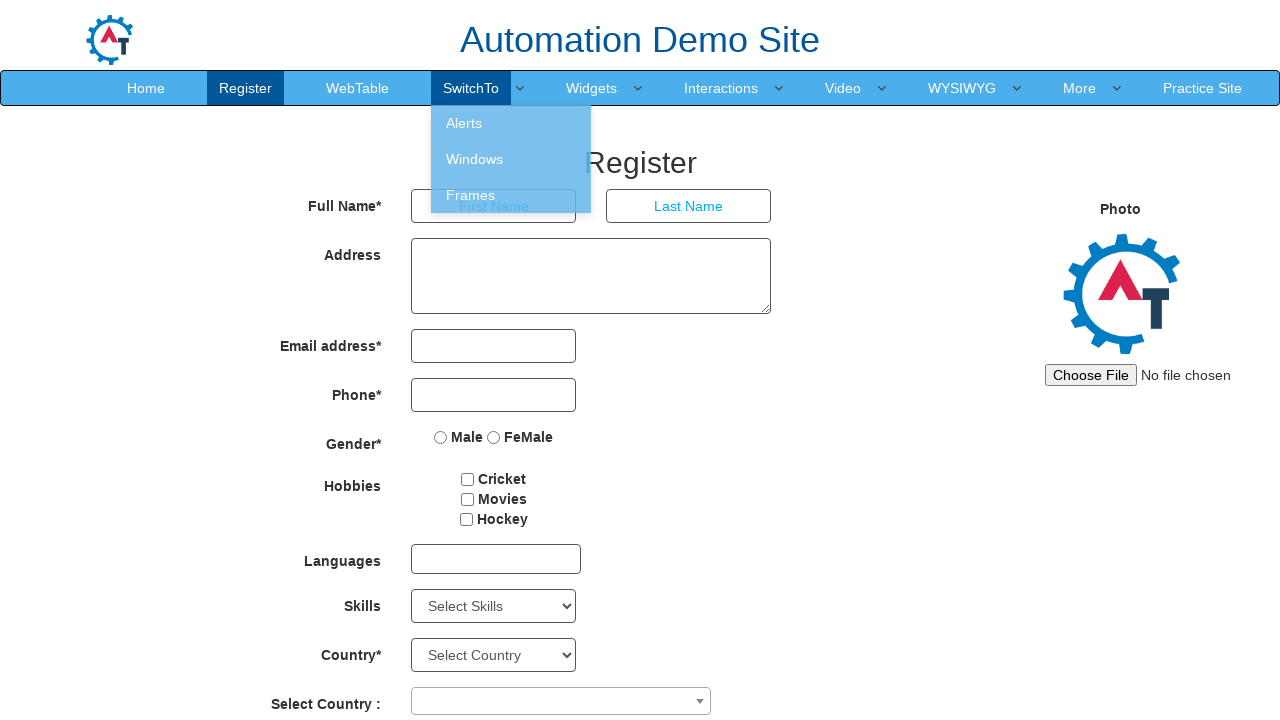

Hovered over Widgets menu item at (592, 88) on xpath=//*[text()='Widgets']
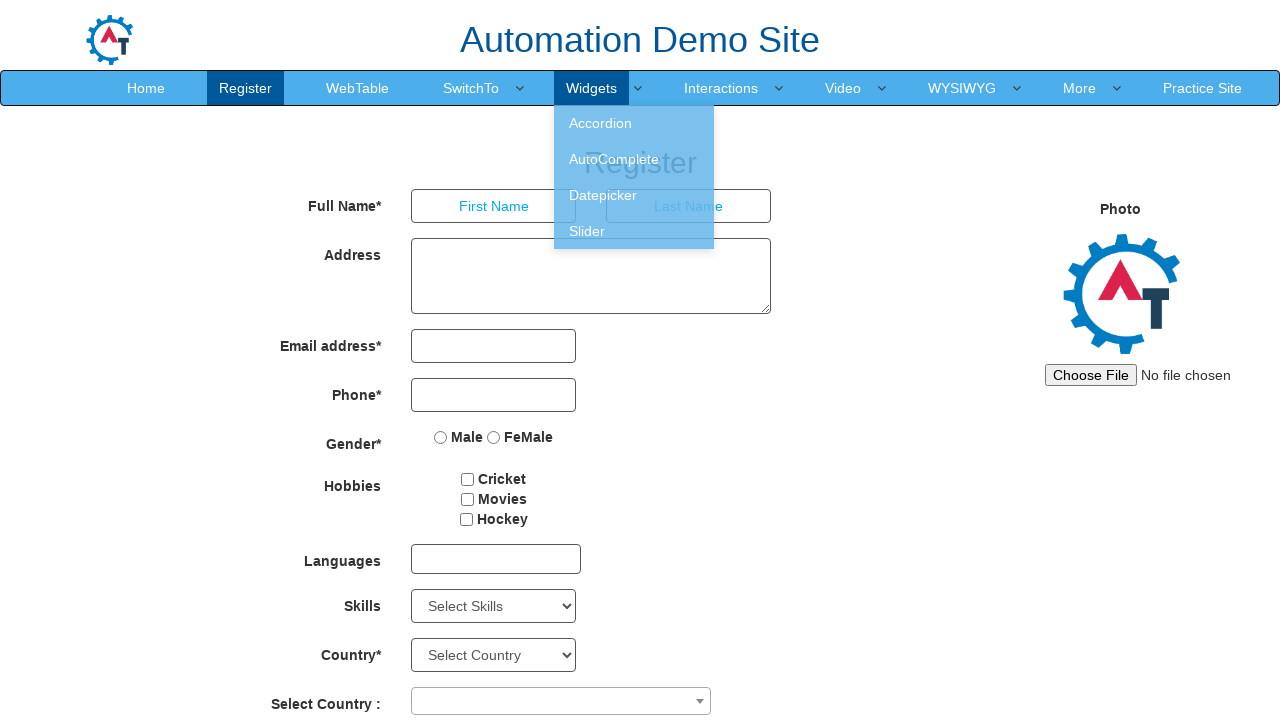

Waited 2 seconds after hovering Widgets
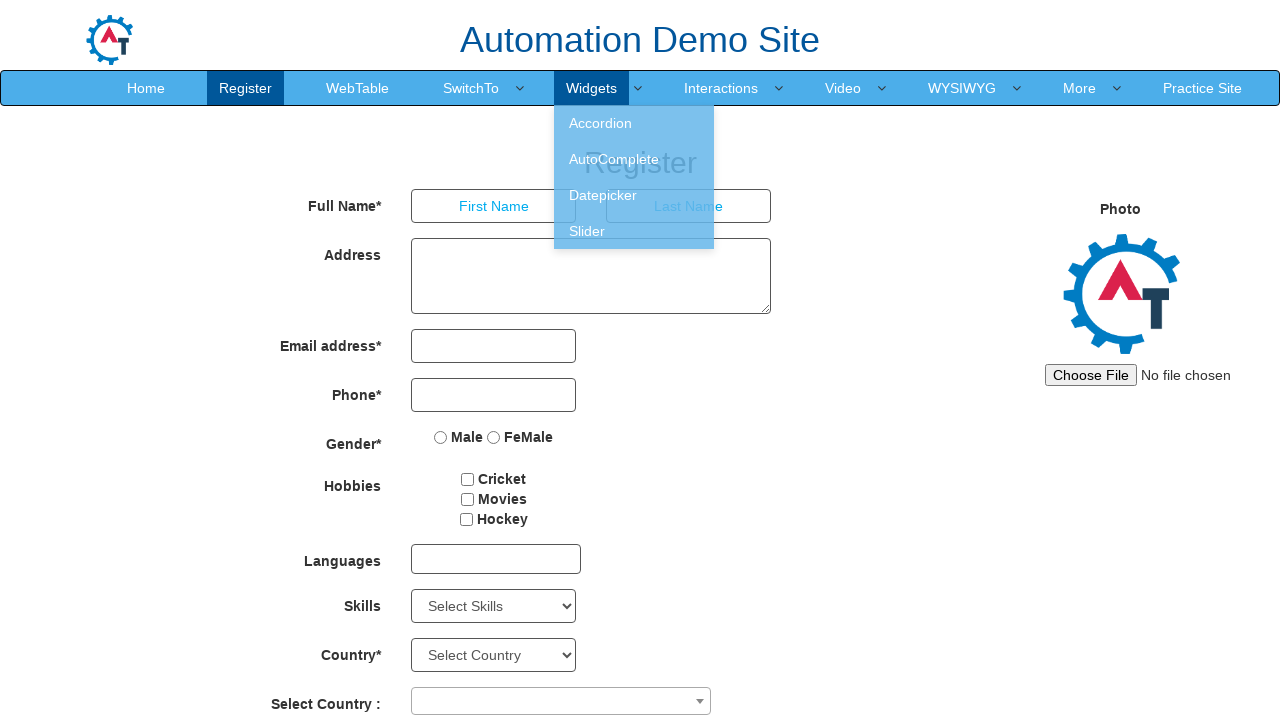

Hovered over Interactions menu item at (721, 88) on xpath=//*[contains(text(),'Interactions')]
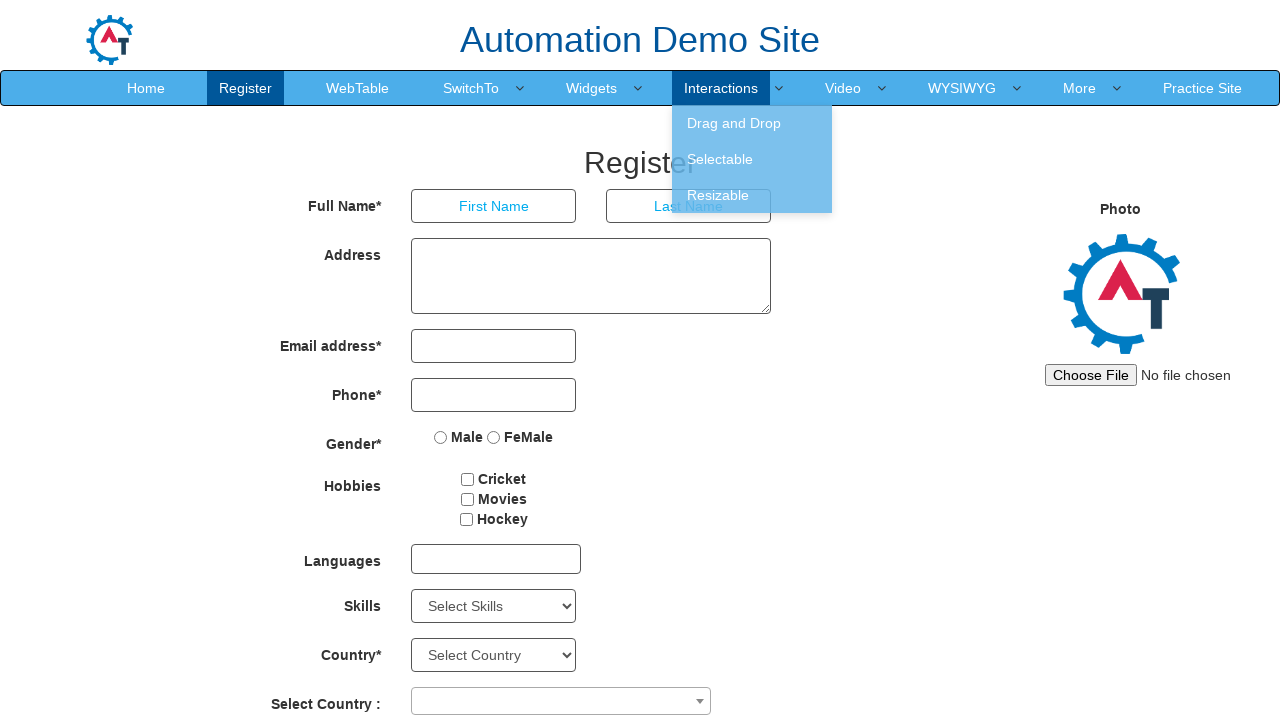

Waited 2 seconds after hovering Interactions
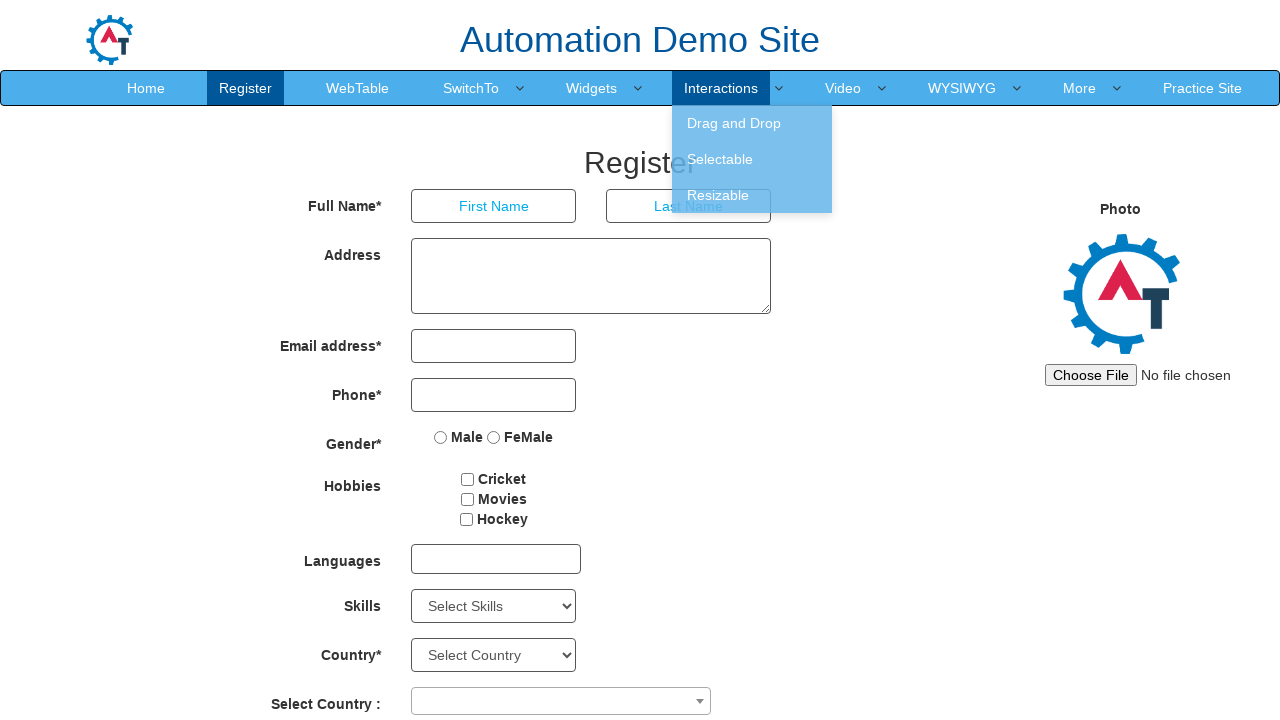

Hovered over WYSIWYG menu item at (962, 88) on xpath=//*[text()='WYSIWYG']
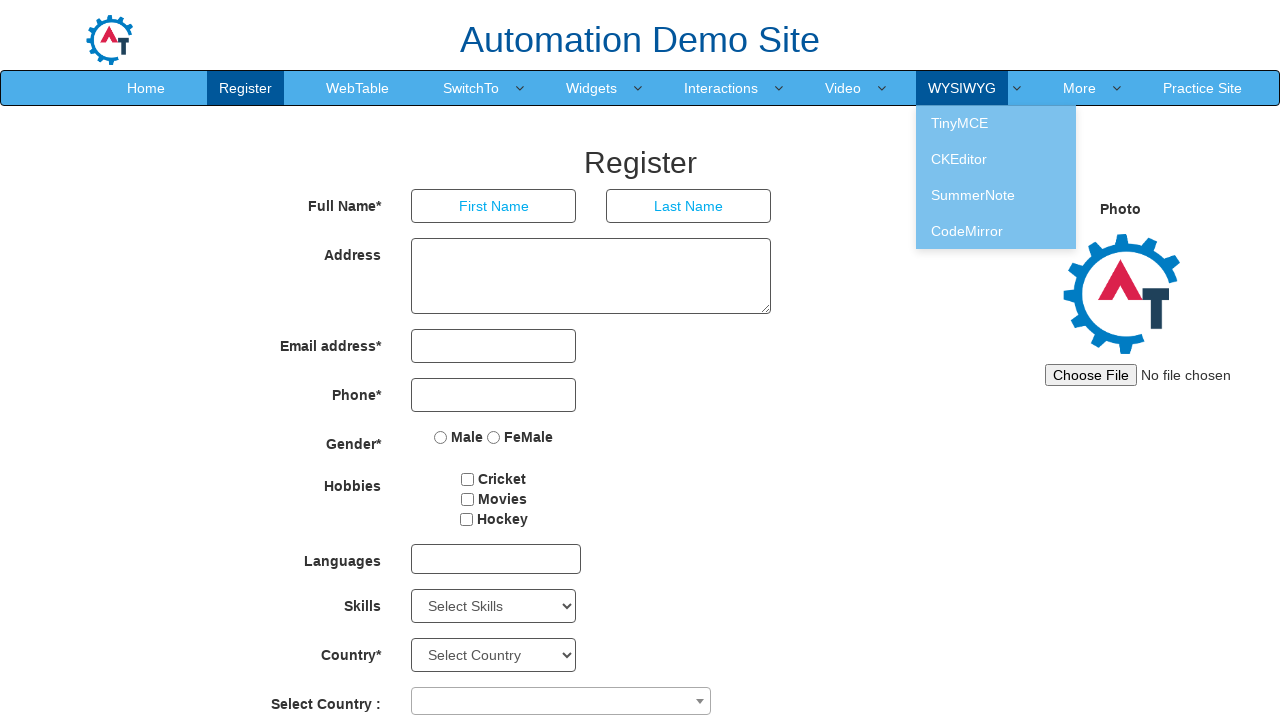

Waited 2 seconds after hovering WYSIWYG
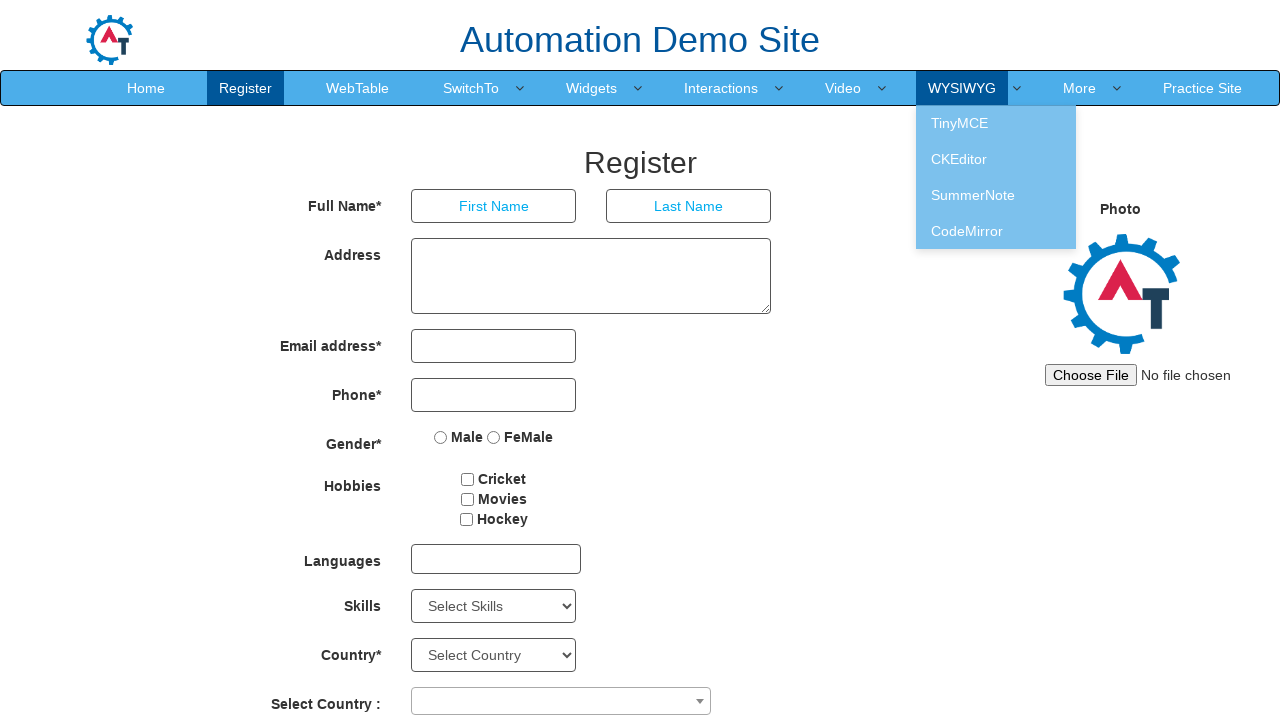

Hovered over More menu item at (1080, 88) on xpath=//*[text()='More']
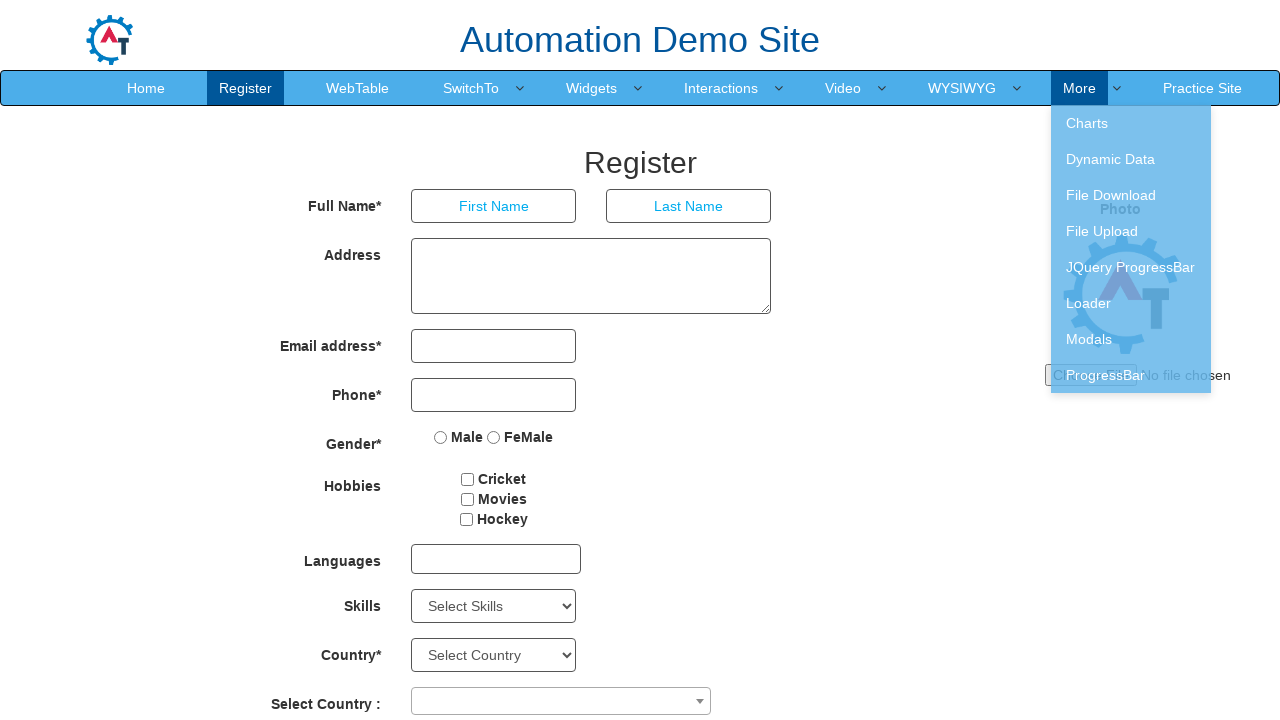

Waited 2 seconds after hovering More
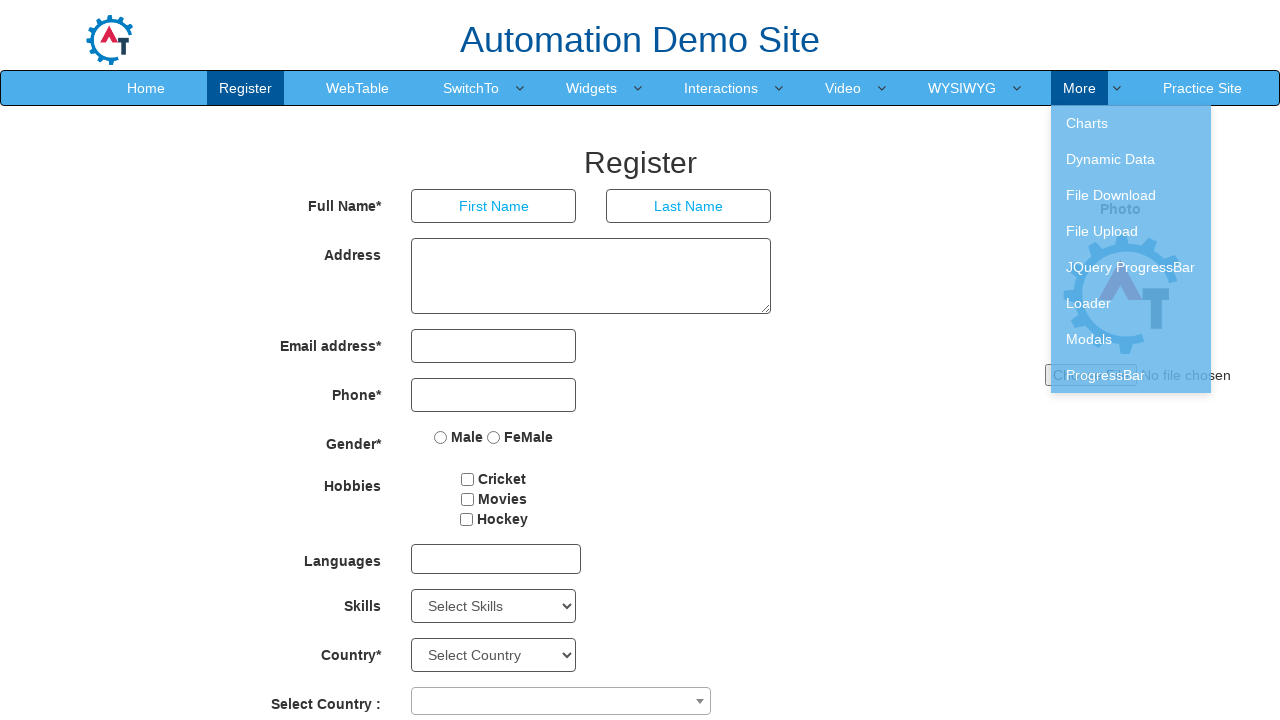

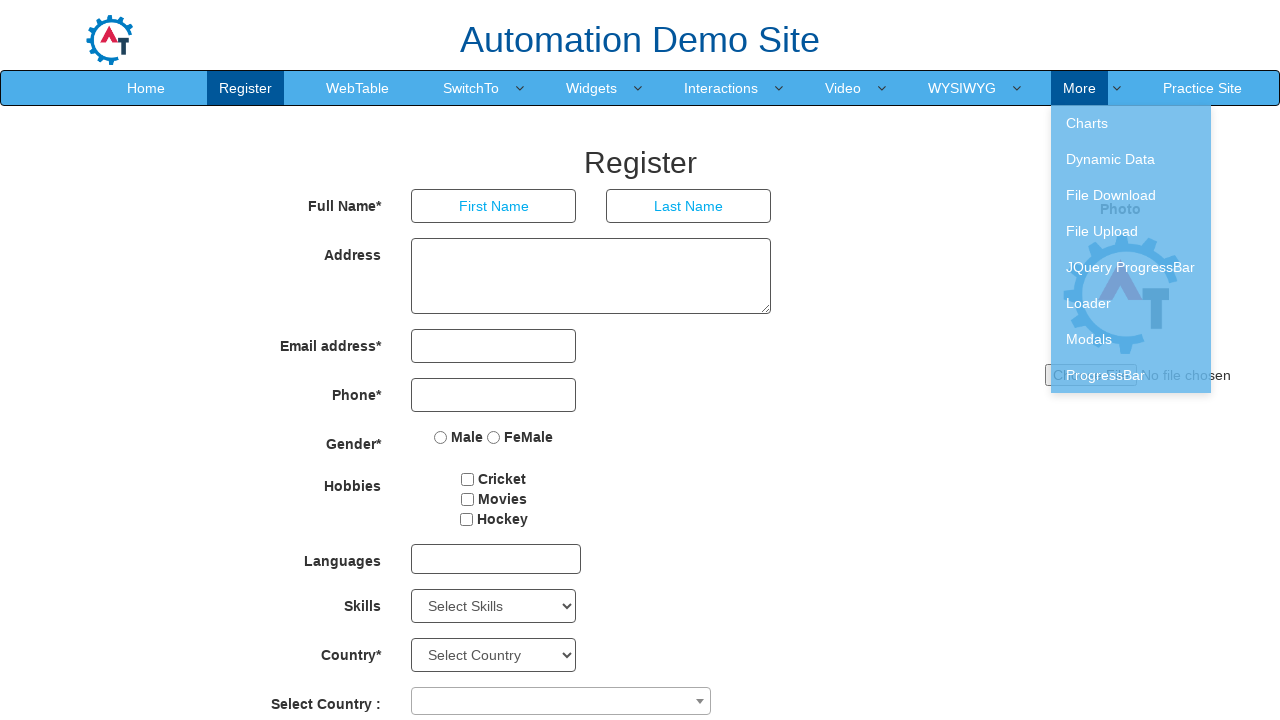